Tests registration form by filling first name, last name, and email fields, then submitting the form and verifying successful registration

Starting URL: http://suninjuly.github.io/registration1.html

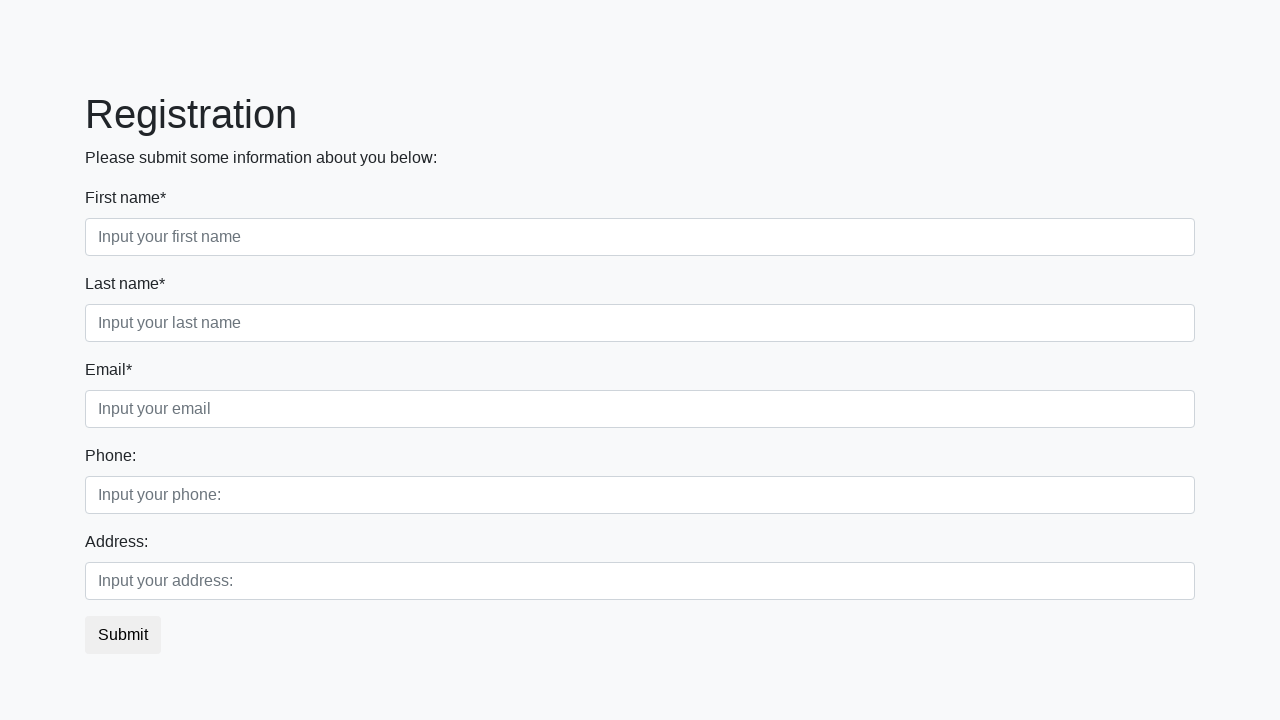

Filled first name field with 'Nadya' on .first_block .form-control.first
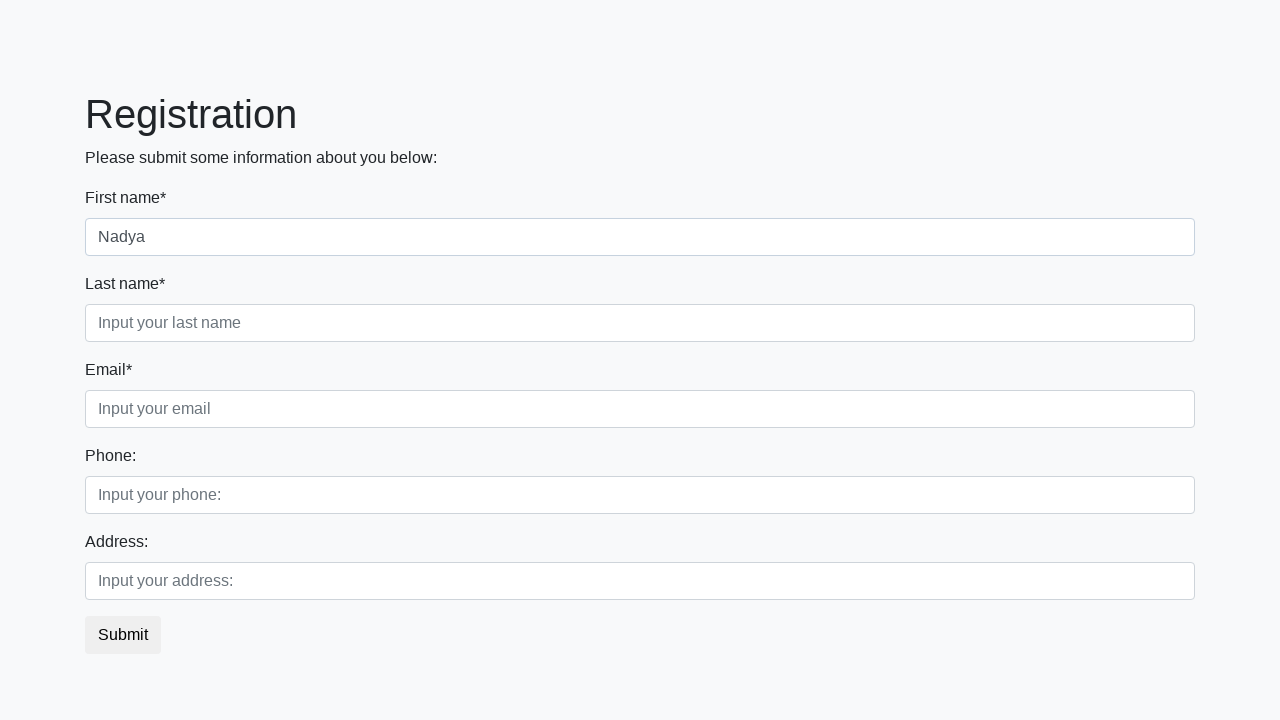

Filled last name field with 'Ailina' on .first_block .form-control.second
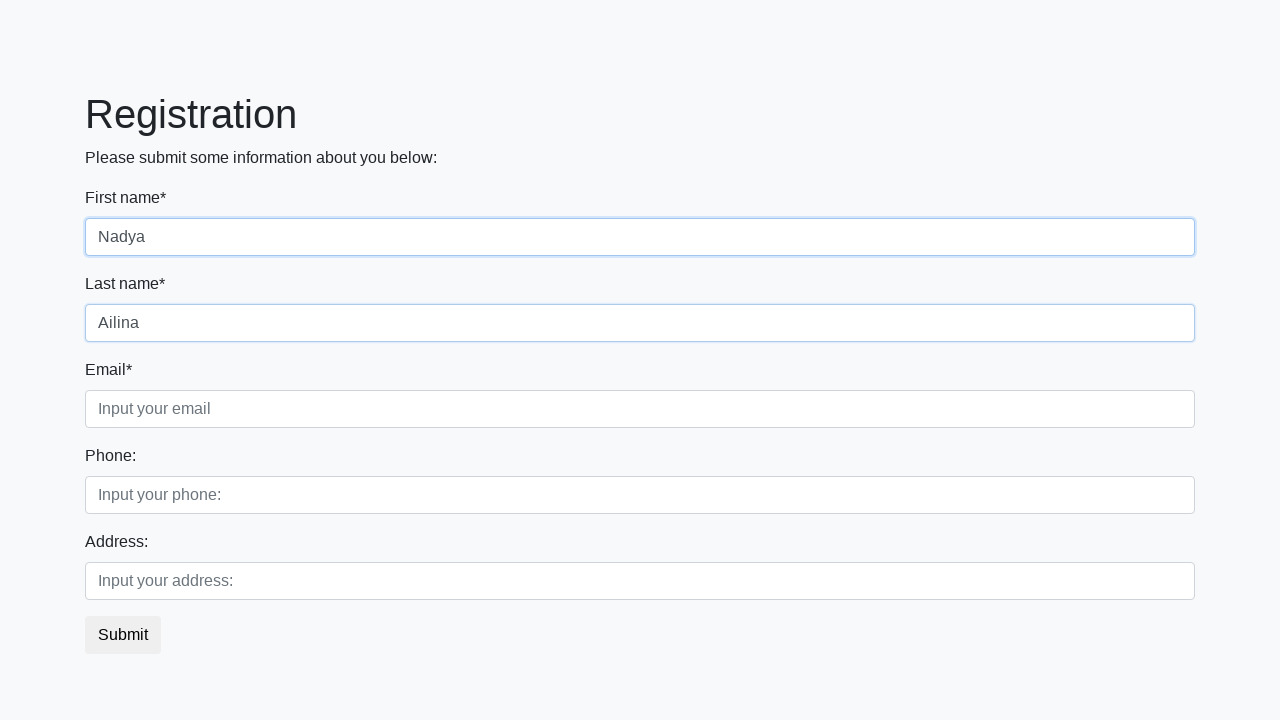

Filled email field with 'test@test.ru' on .first_block .form-control.third
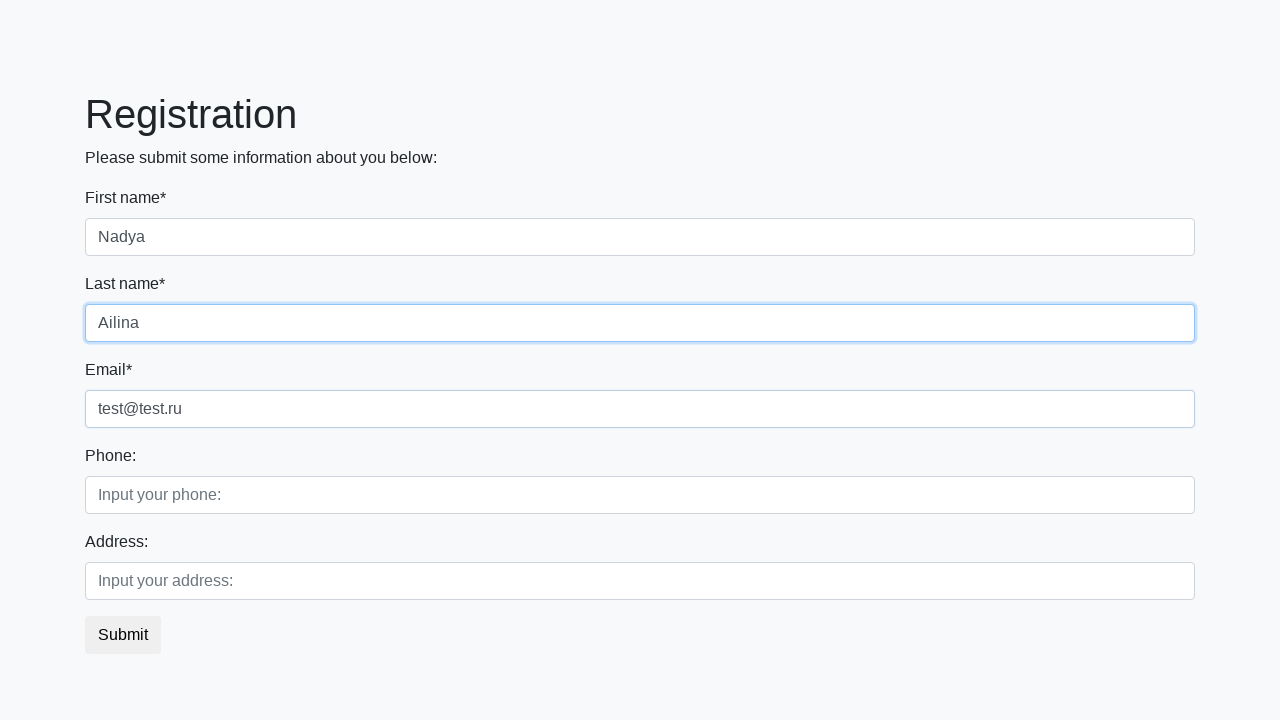

Clicked submit button to register at (123, 635) on button.btn
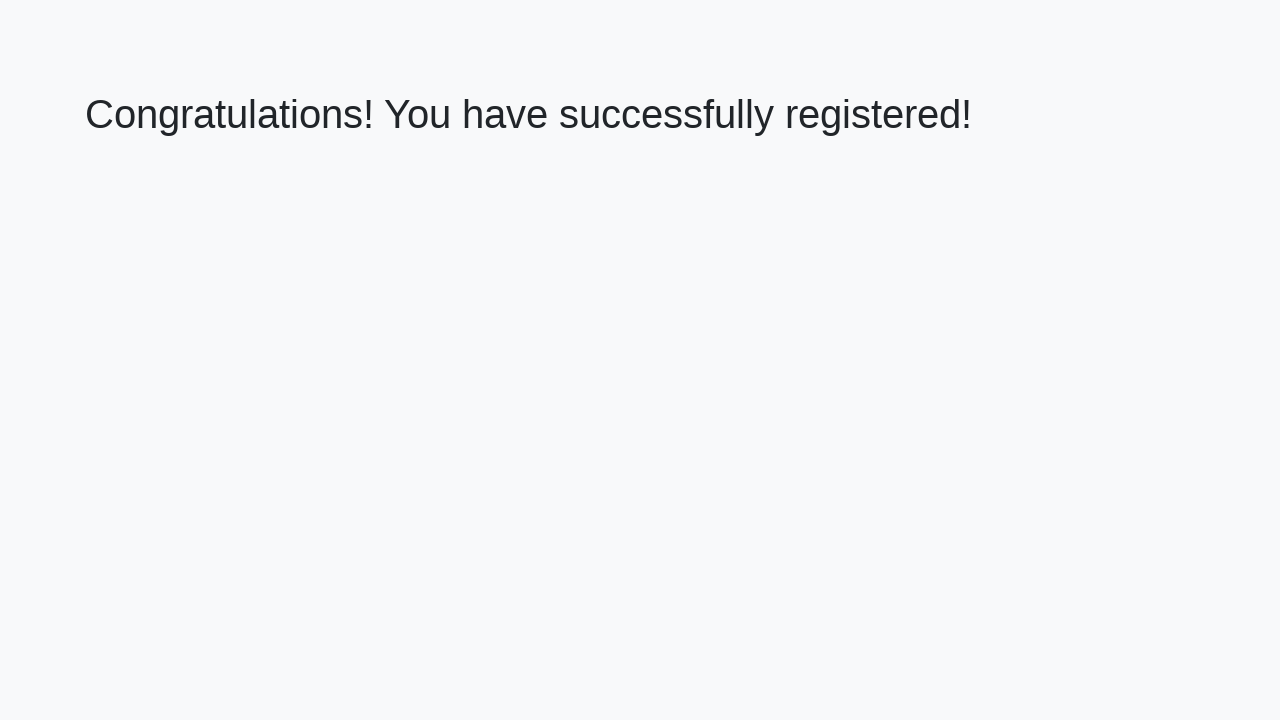

Registration confirmation heading appeared
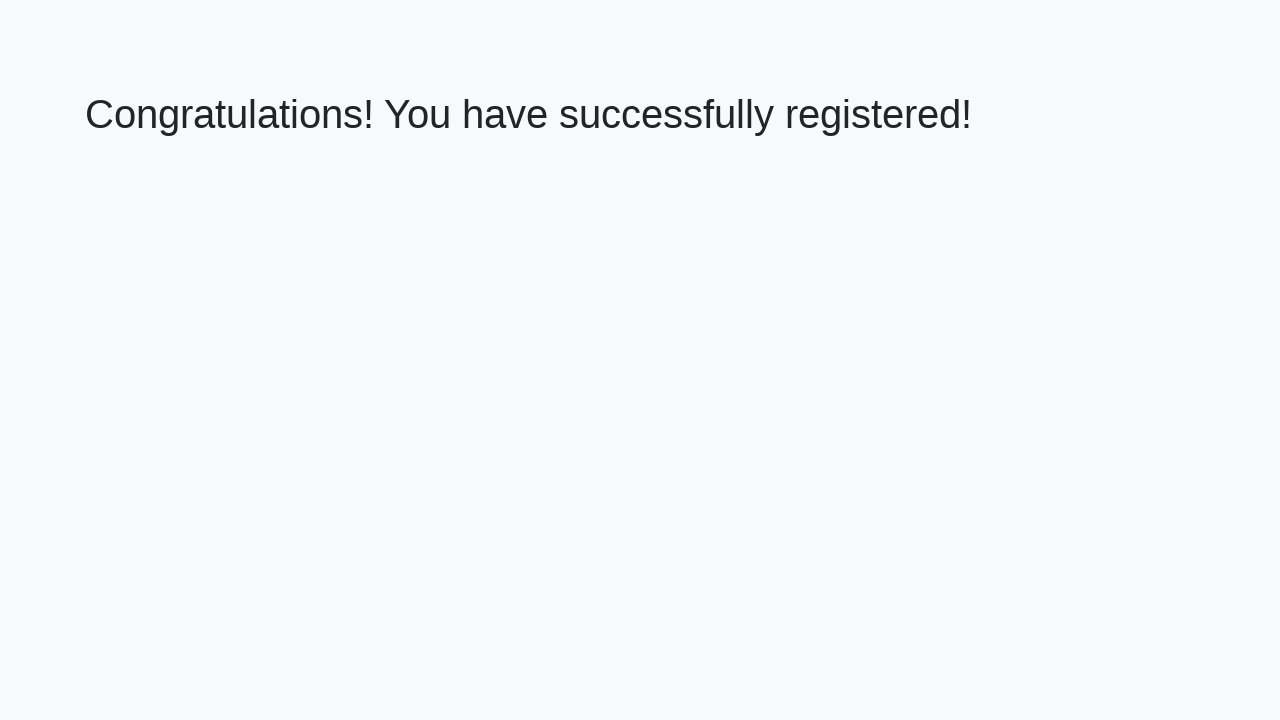

Verified success message: 'Congratulations! You have successfully registered!'
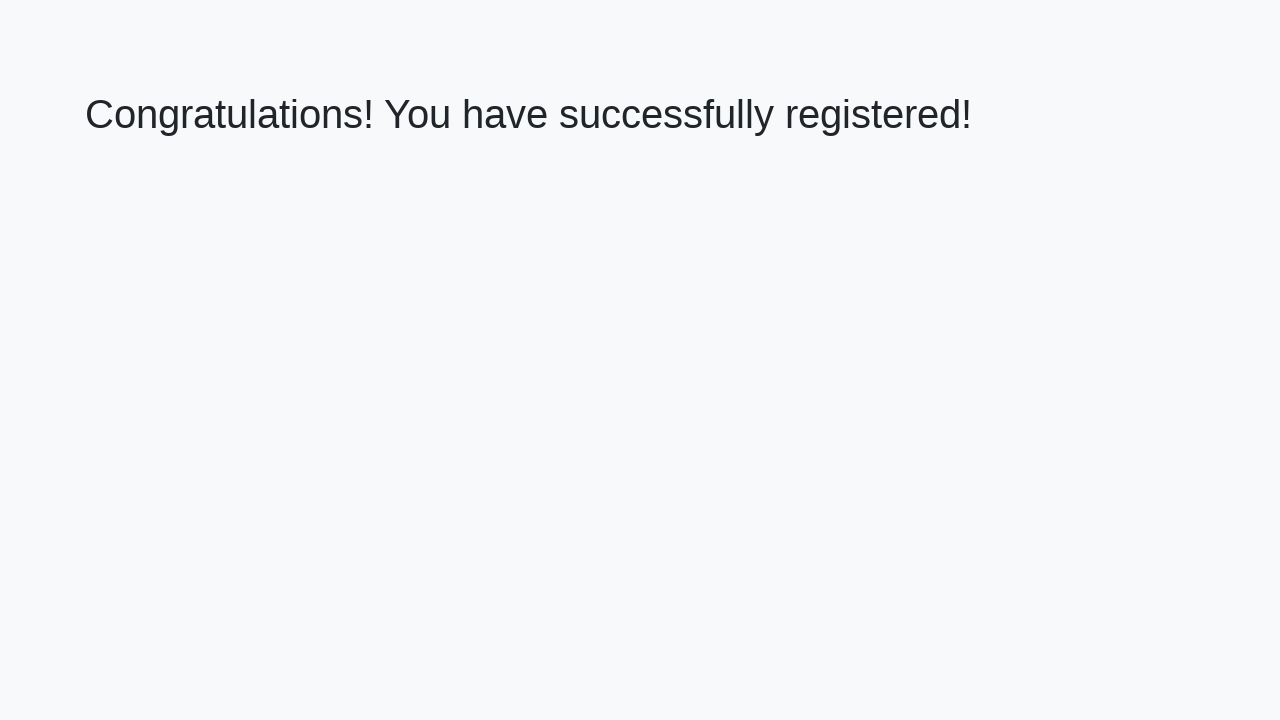

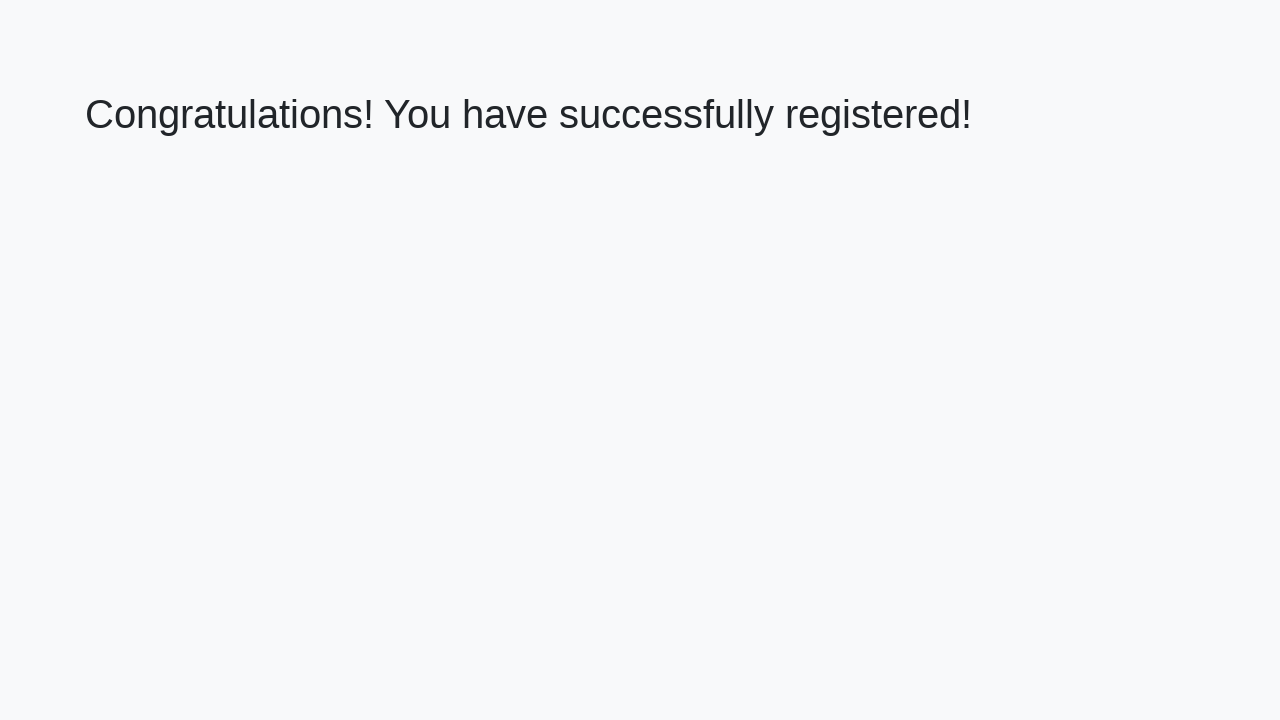